Navigates to Nykaa website, hovers over brands menu, searches for L'Oreal Paris brand, and clicks on the brand link to navigate to the brand page

Starting URL: https://www.nykaa.com/

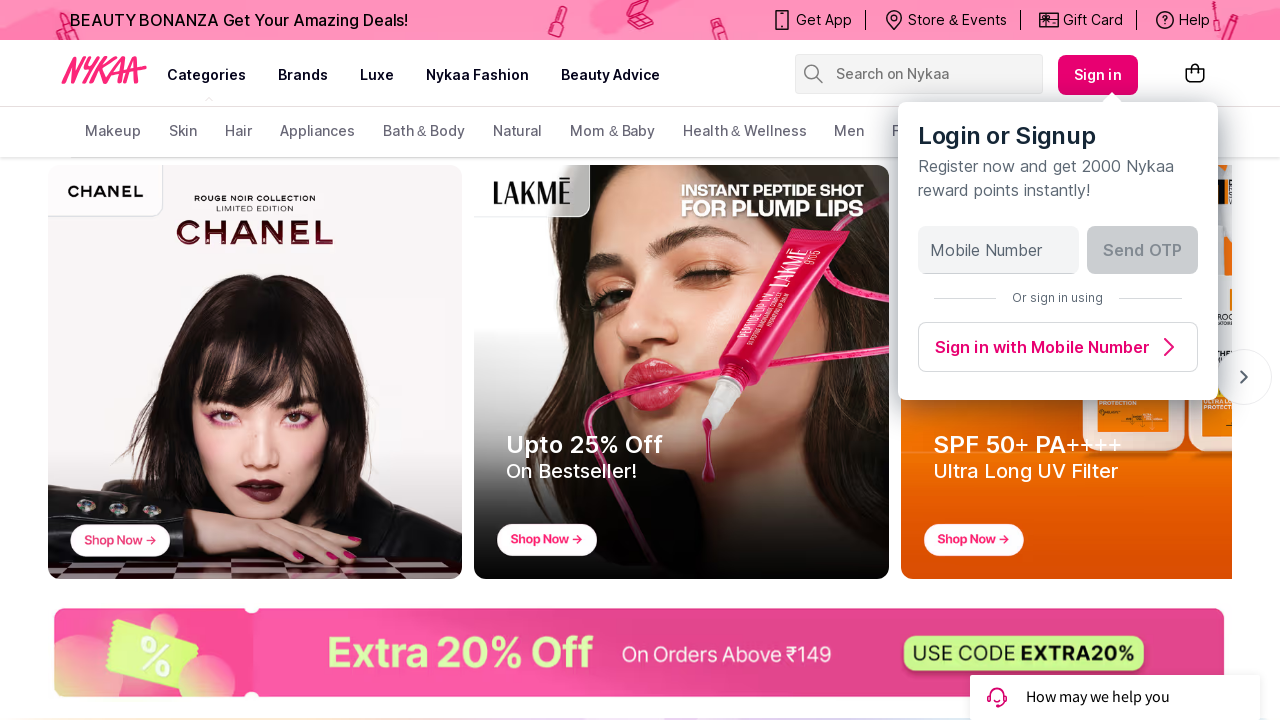

Hovered over brands menu item at (303, 75) on (//a[@class='css-1mavm7h'])[2]
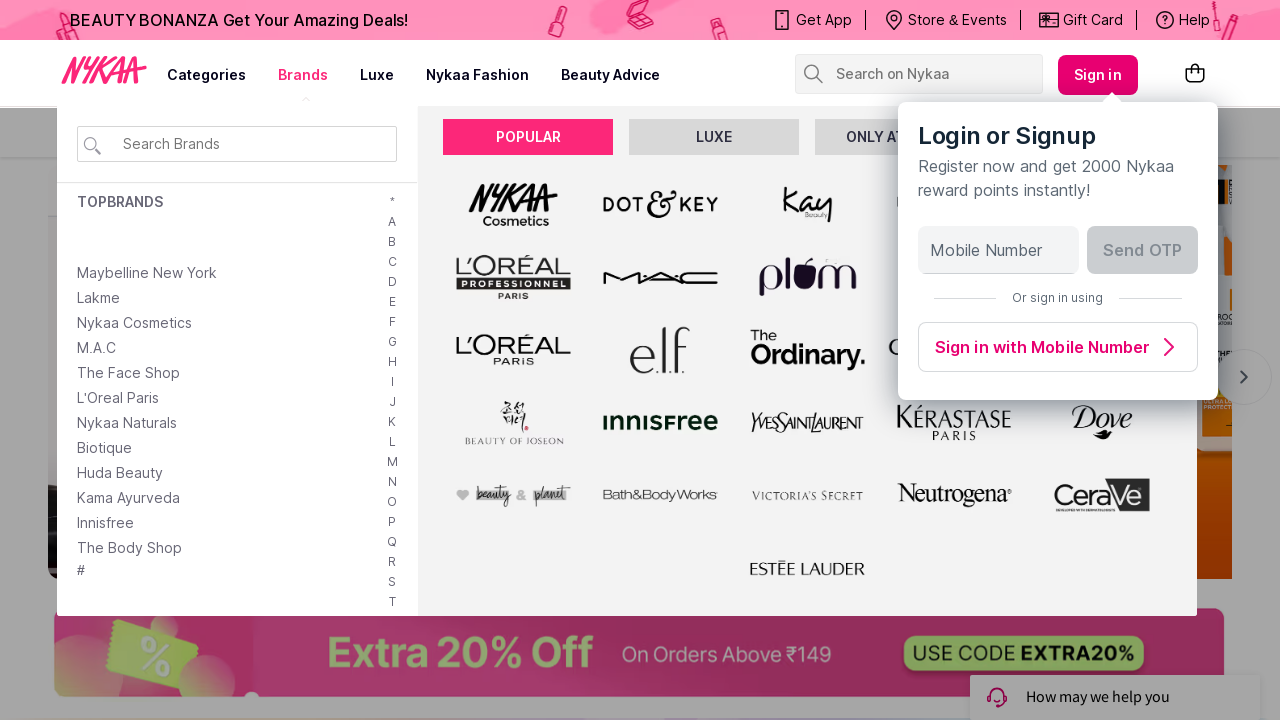

Filled brand search box with 'L'Oreal Paris' on //input[@id='brandSearchBox']
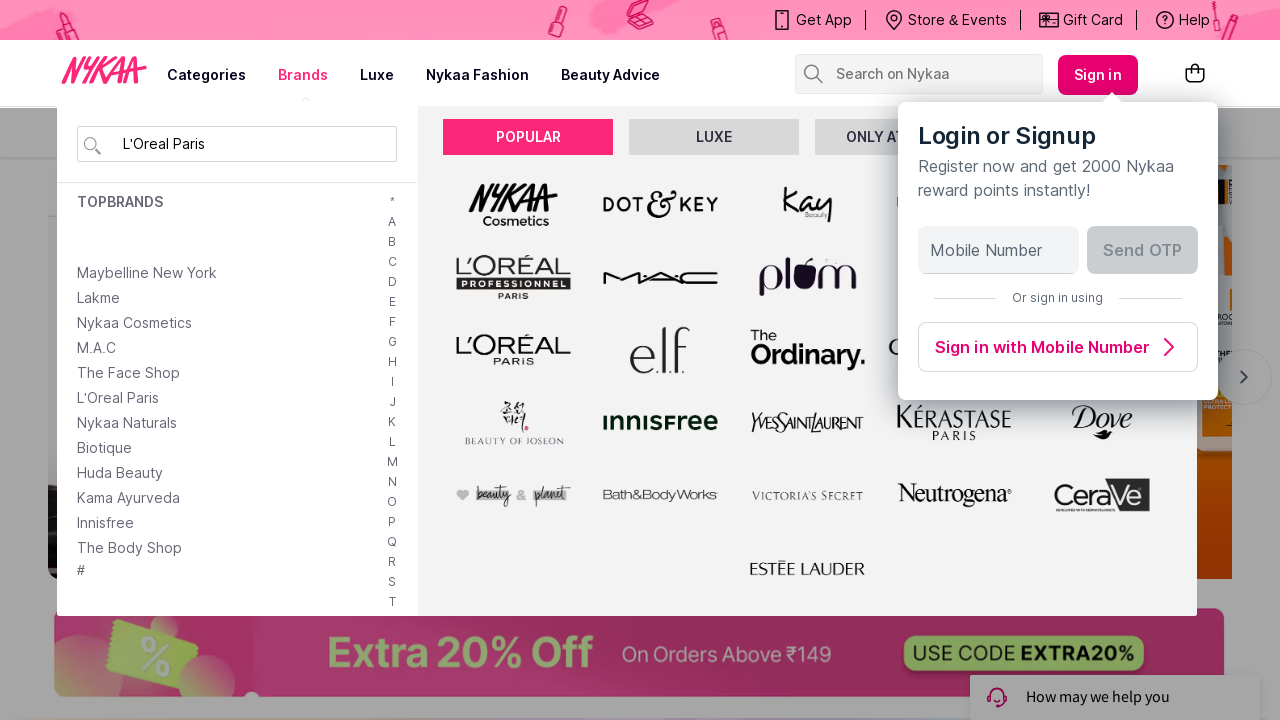

Clicked on L'Oreal Paris brand link at (118, 272) on (//a[contains(text(),'Oreal Paris')])[1]
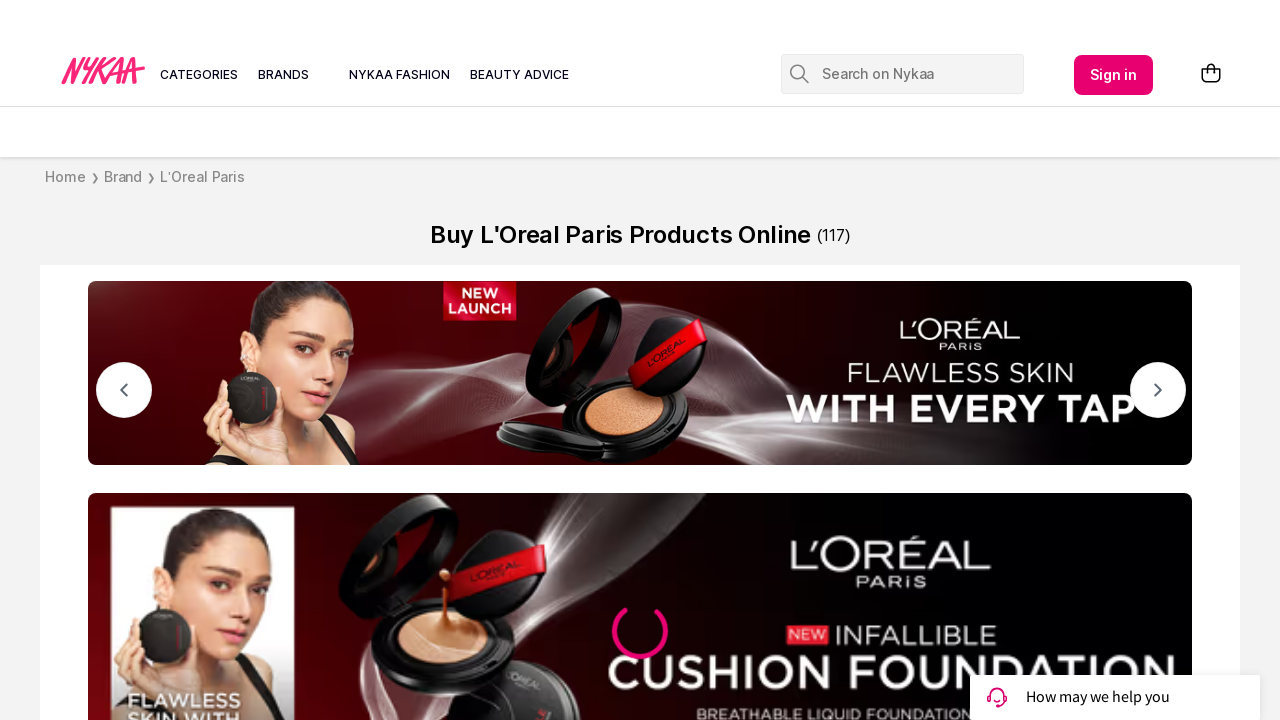

Waited for page to reach networkidle state
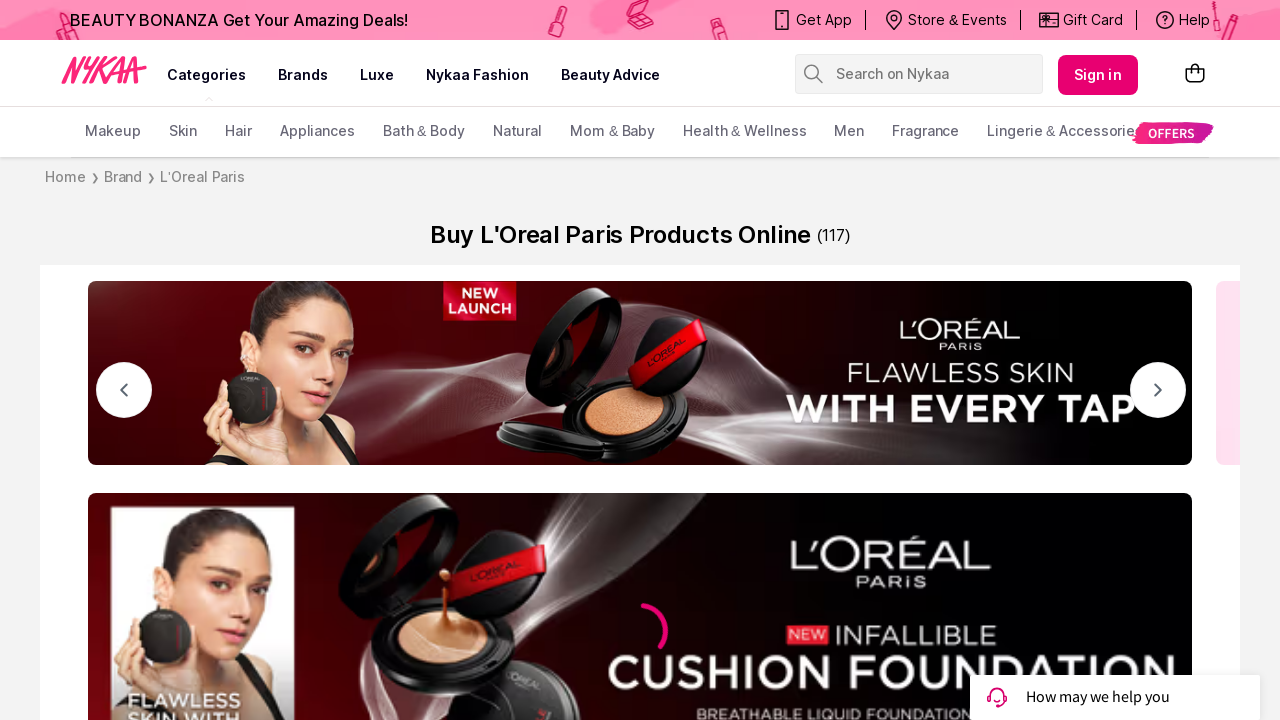

Retrieved page title: Buy L'Oréal Paris Products Online At Best Prices With Discounts Upto 30%
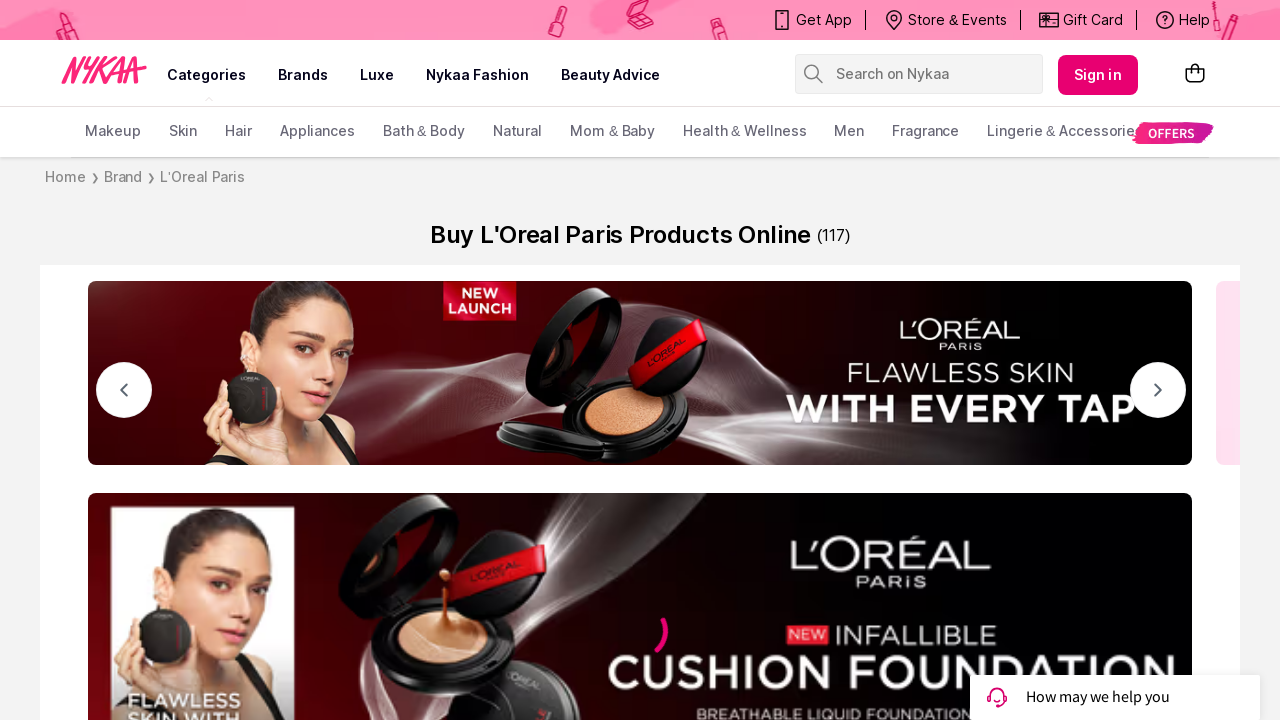

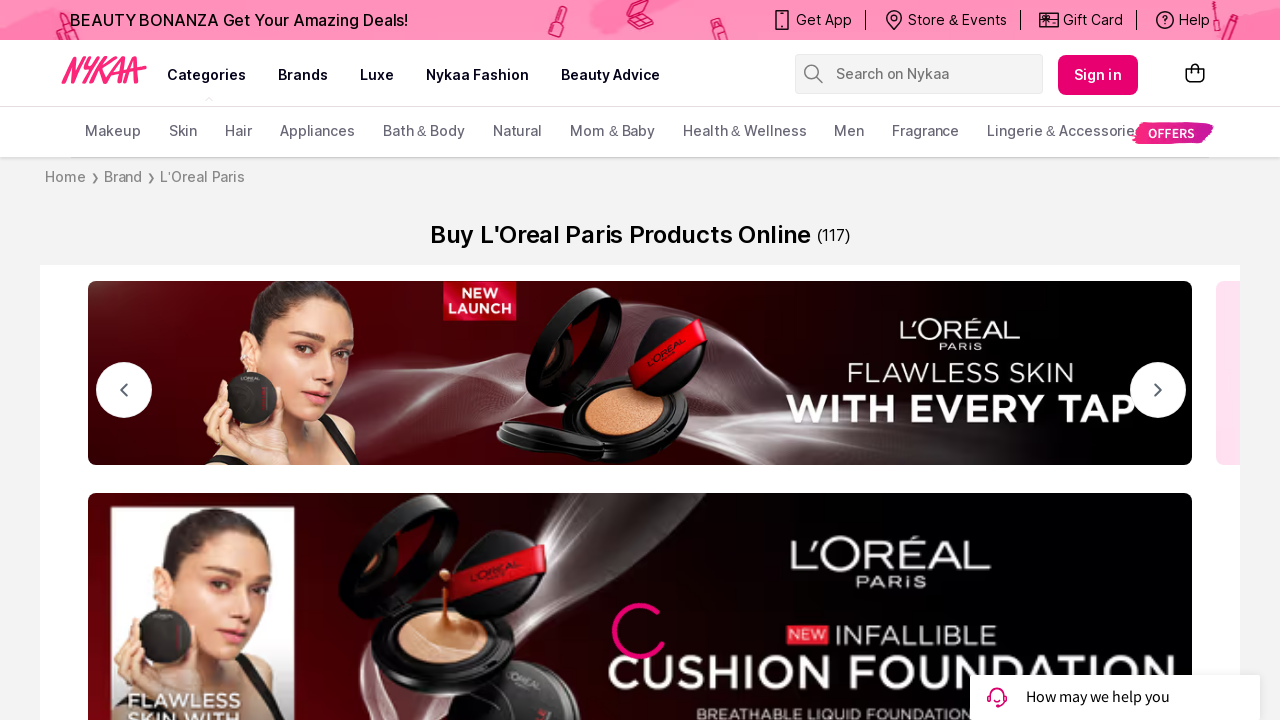